Tests dropdown functionality by selecting Option 1 and Option 2 from a dropdown menu and verifying selections

Starting URL: http://the-internet.herokuapp.com/

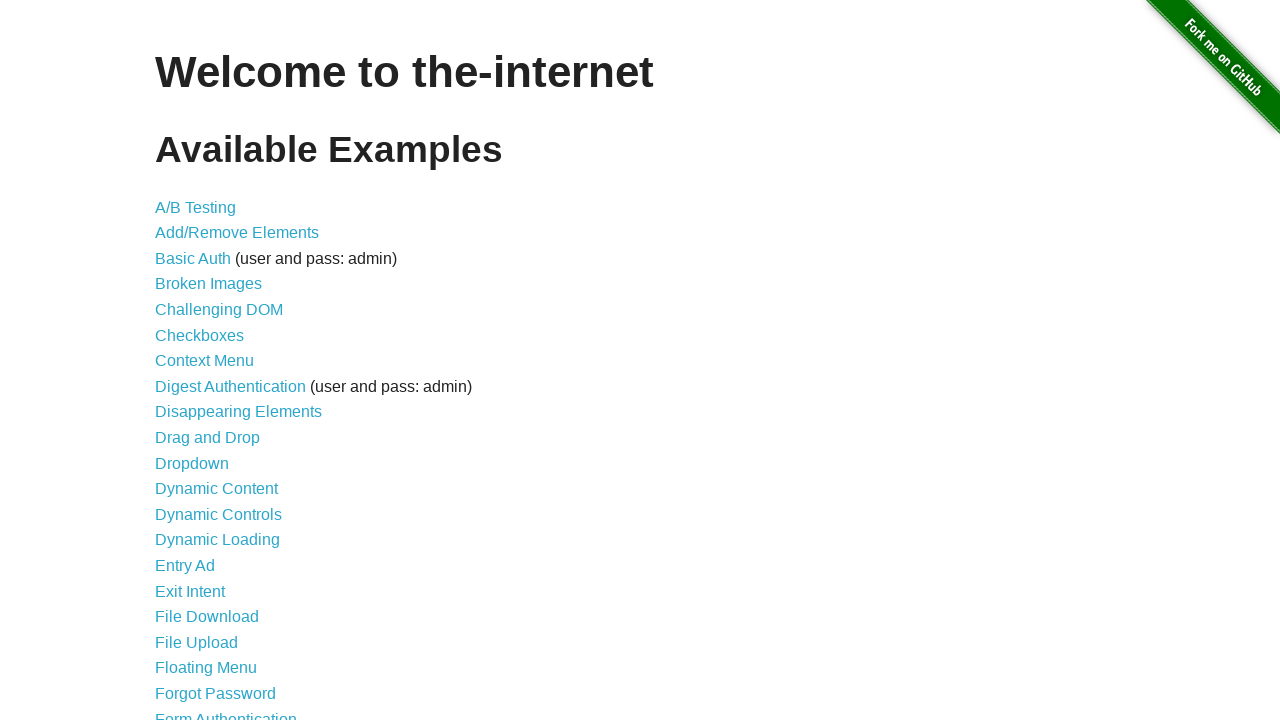

Clicked on Dropdown link at (192, 463) on a[href='/dropdown']
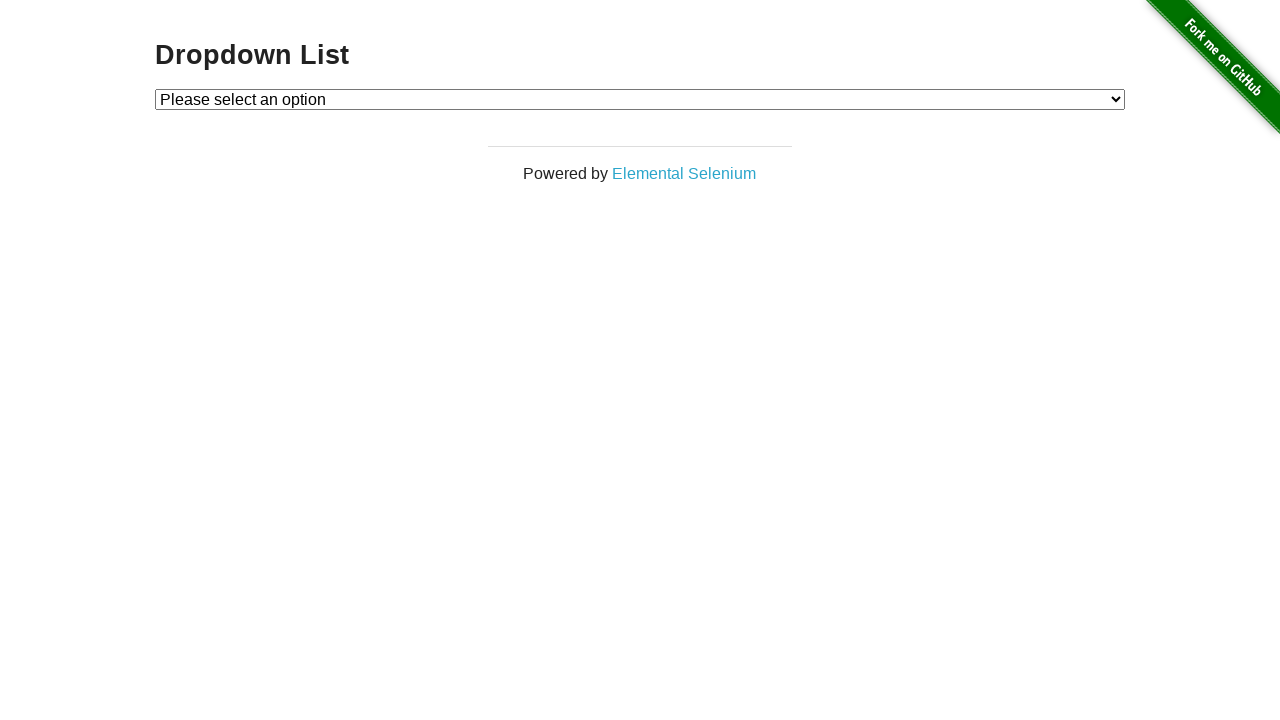

Dropdown menu loaded and became visible
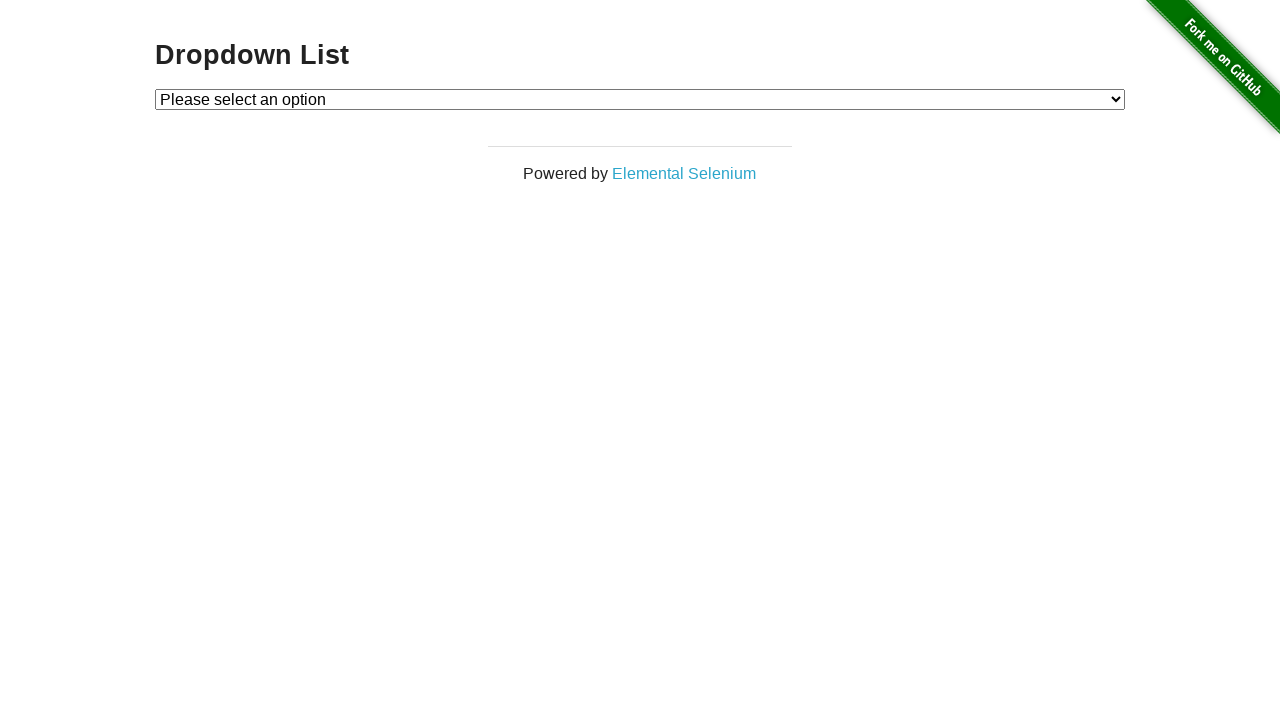

Selected Option 1 from dropdown on #dropdown
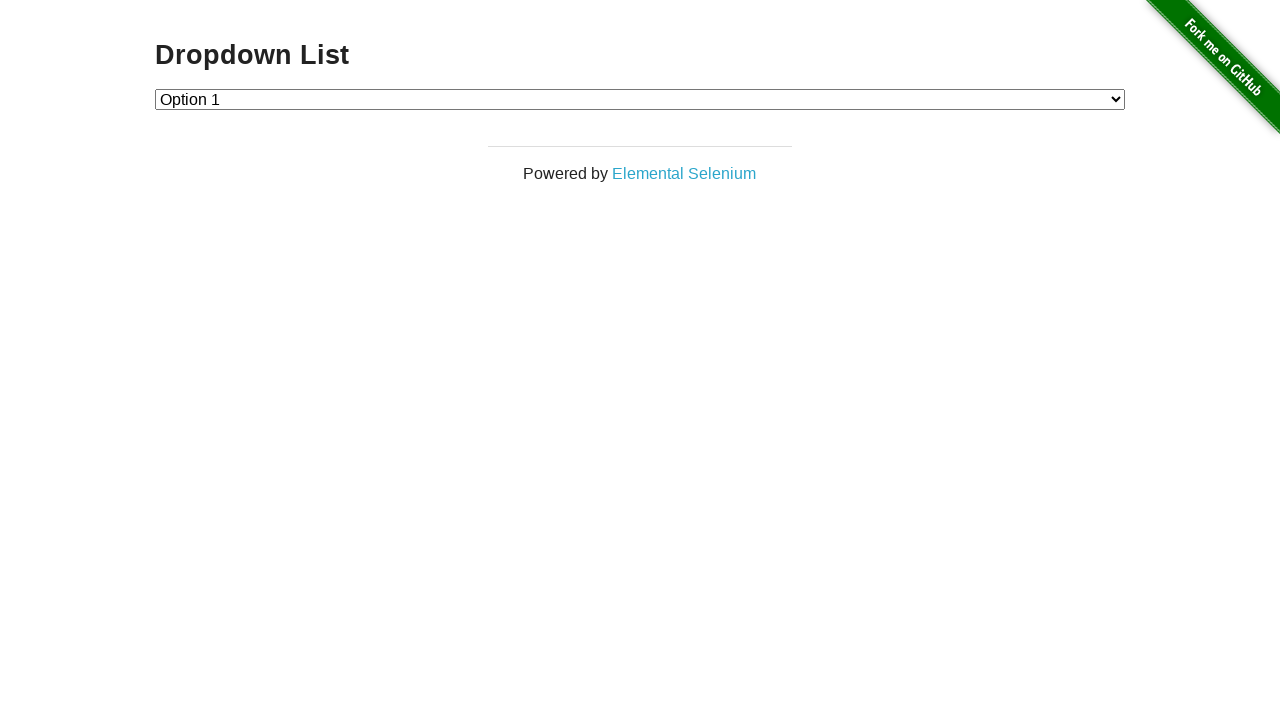

Selected Option 2 from dropdown on #dropdown
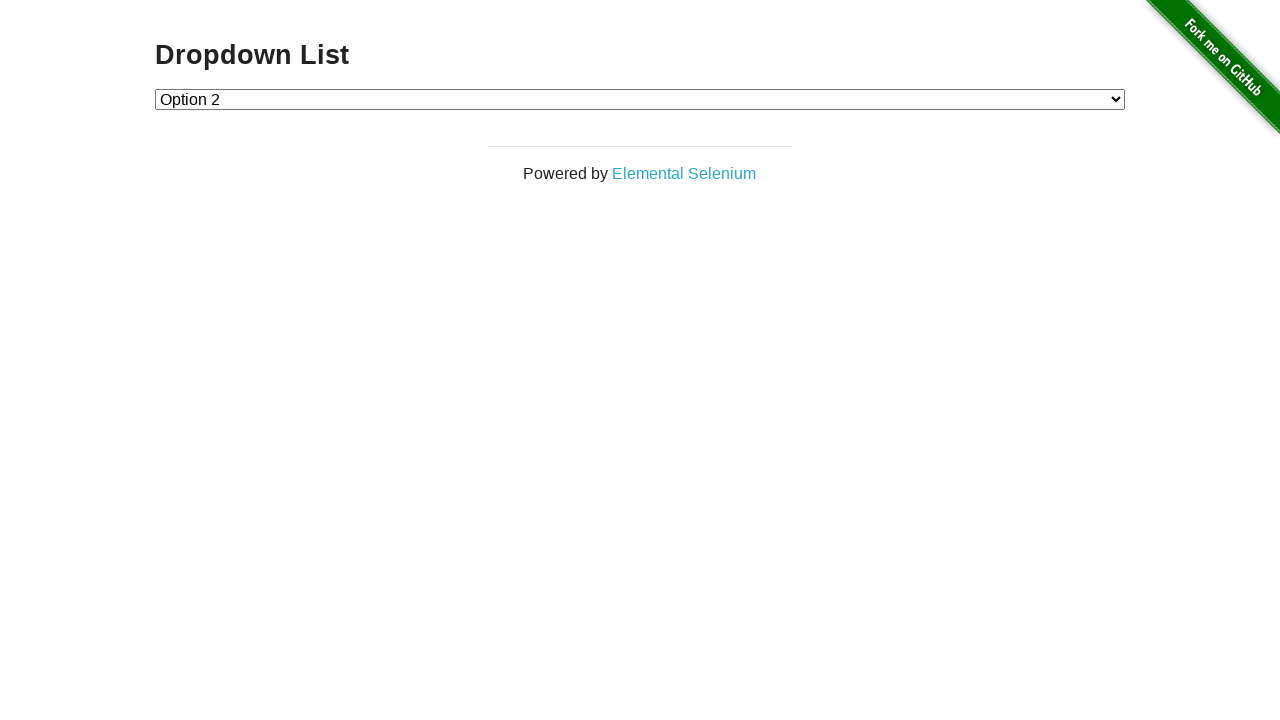

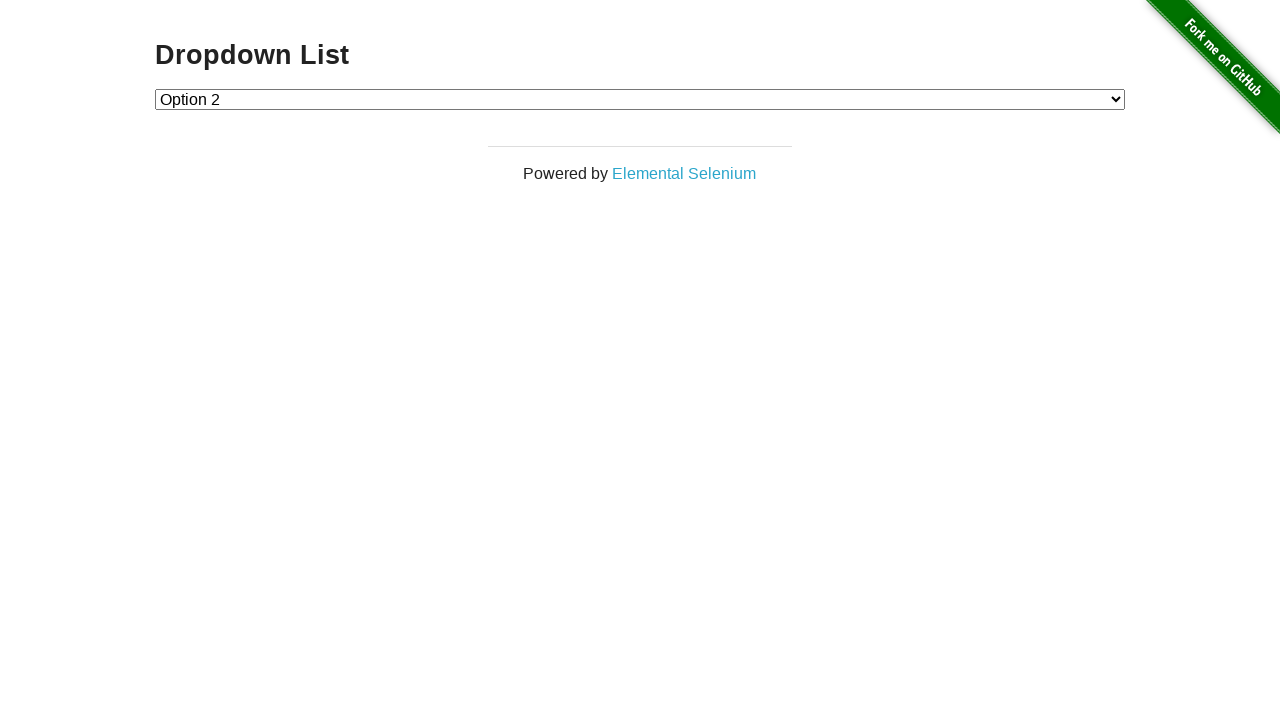